Tests dynamic dropdown functionality on a flight booking practice site by selecting origin city (Bangalore/BLR) and destination city (Bhopal/BHO) from dropdown menus.

Starting URL: https://rahulshettyacademy.com/dropdownsPractise/

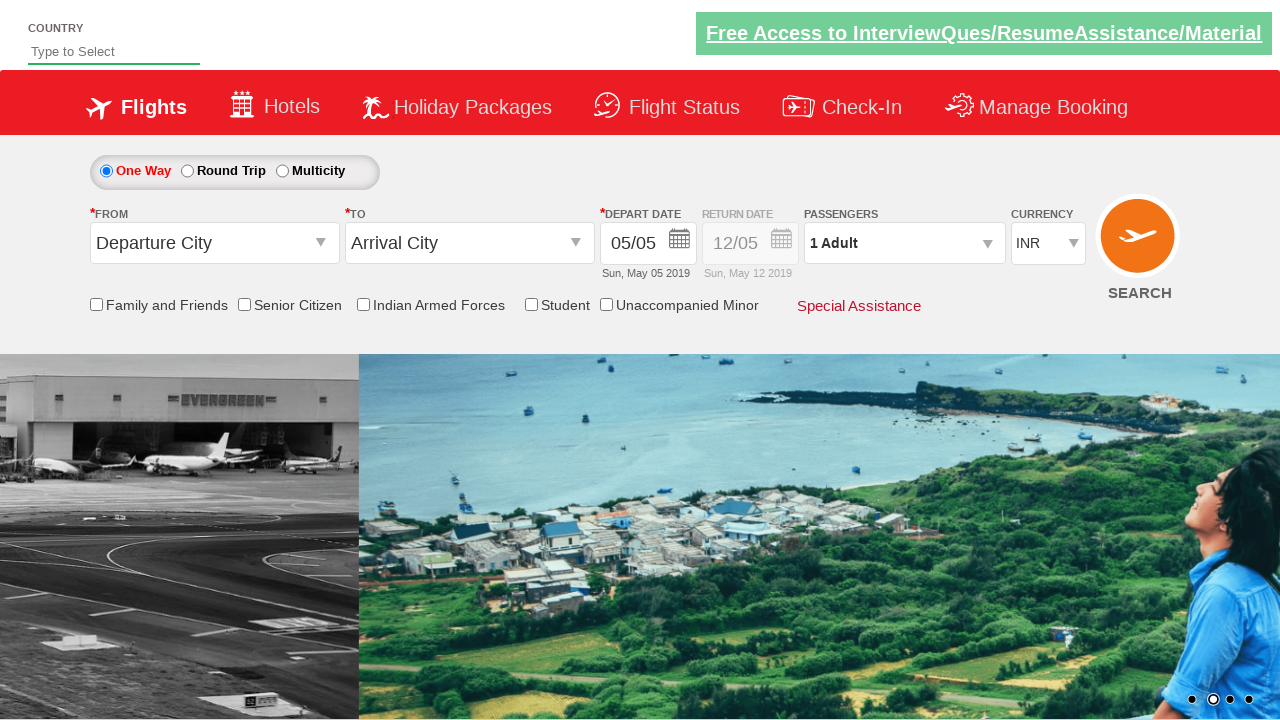

Clicked on origin station dropdown to open it at (214, 243) on #ctl00_mainContent_ddl_originStation1_CTXT
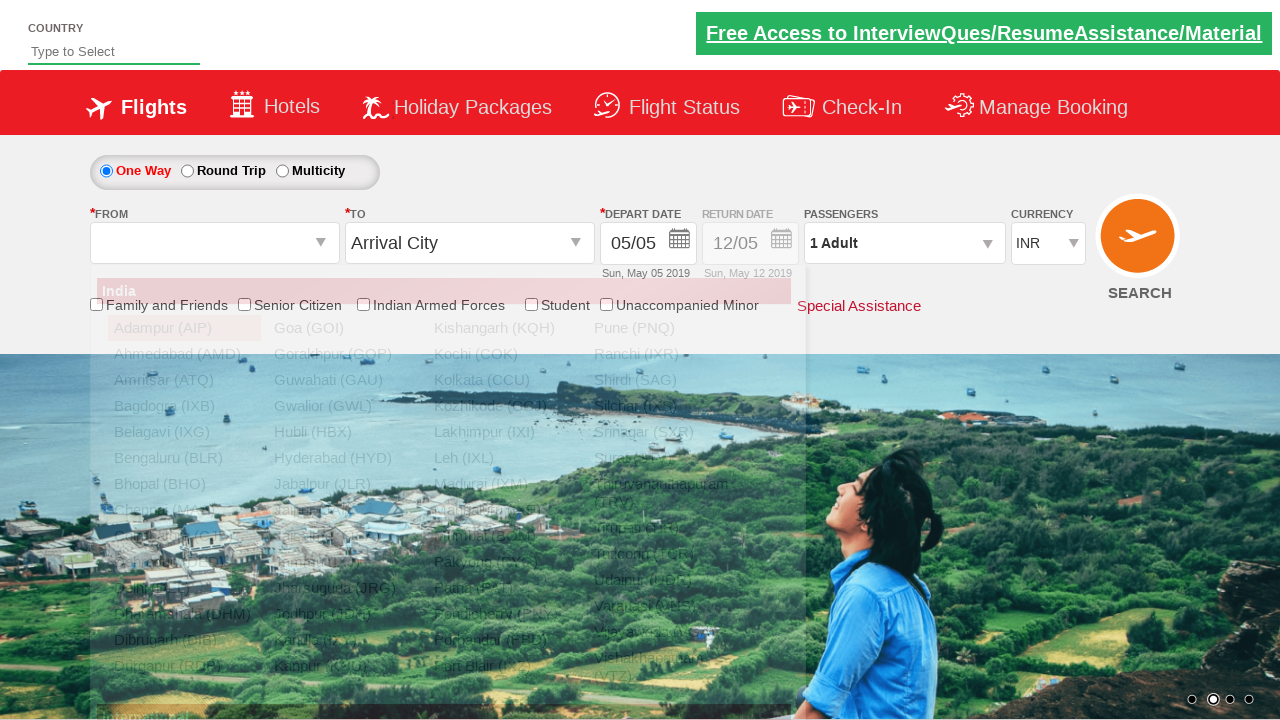

Selected Bangalore (BLR) from origin dropdown at (184, 458) on xpath=//td[@class='mapbg']//a[@value='BLR']
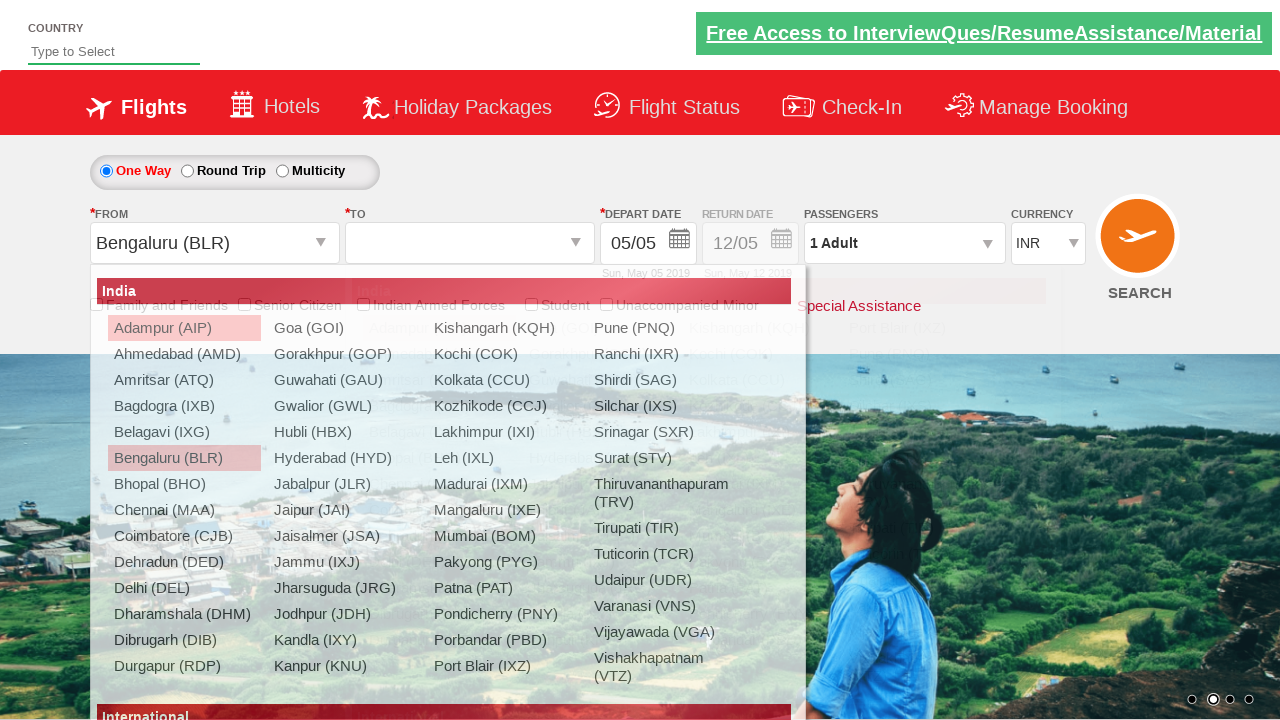

Waited 1 second for dropdown to process the selection
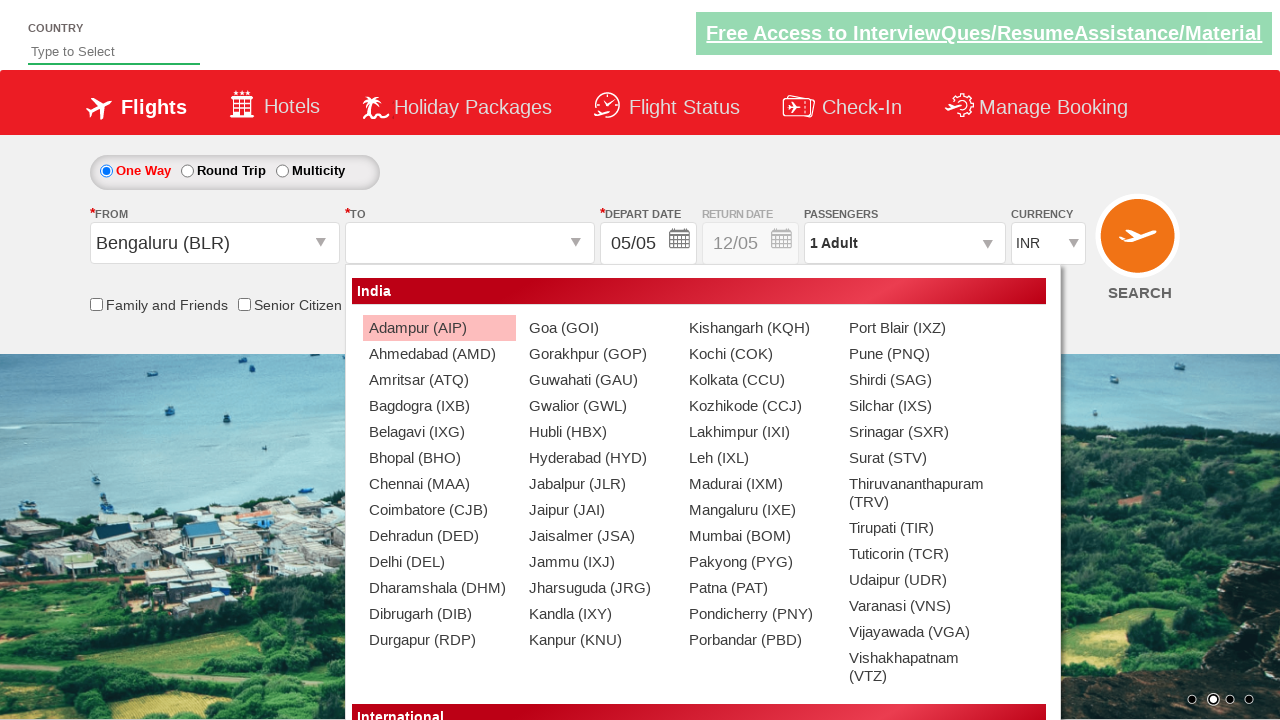

Selected Bhopal (BHO) from destination dropdown at (439, 458) on (//a[@value='BHO'])[2]
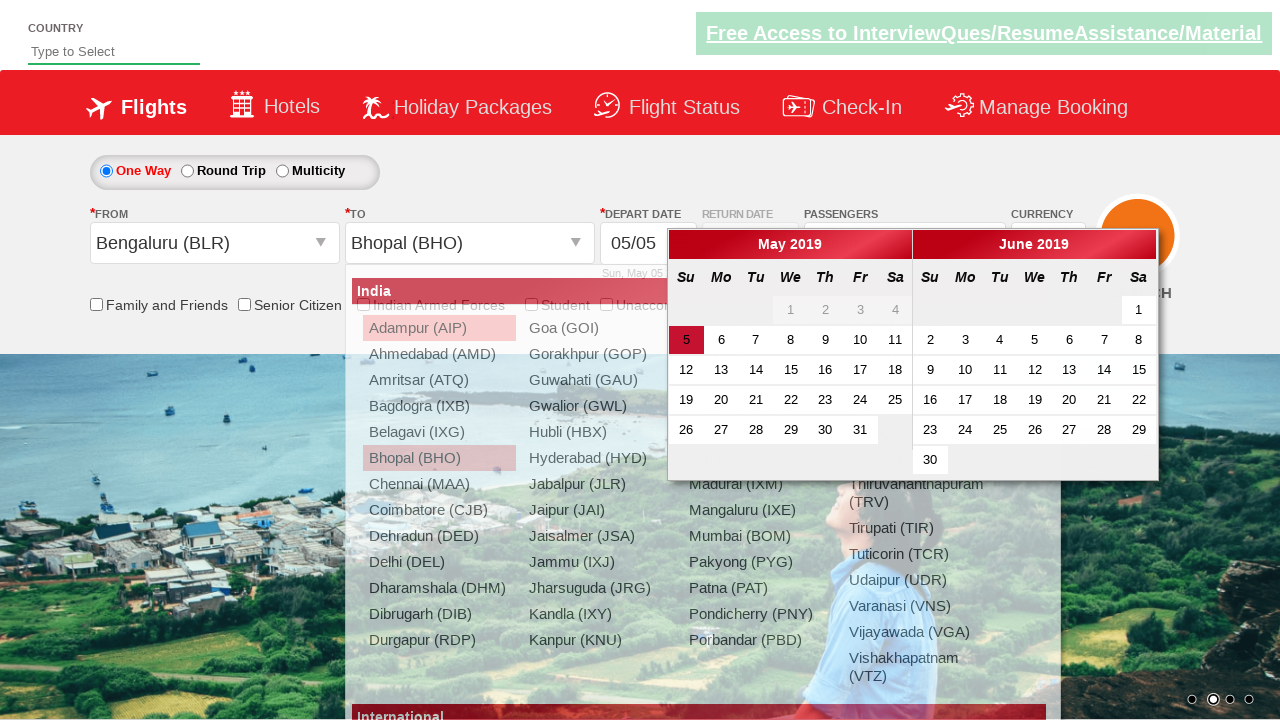

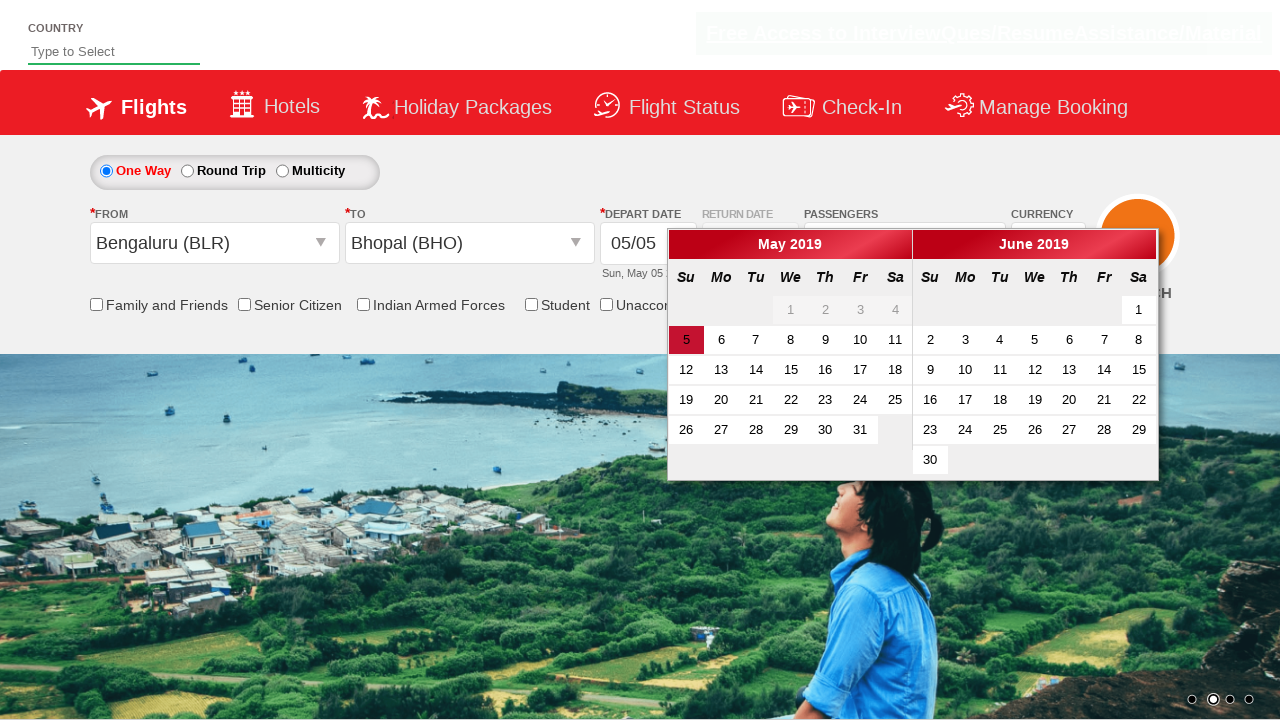